Navigates to Spotify homepage. The script appears to be a minimal music player class that only opens Spotify without performing any further actions.

Starting URL: https://www.spotify.com

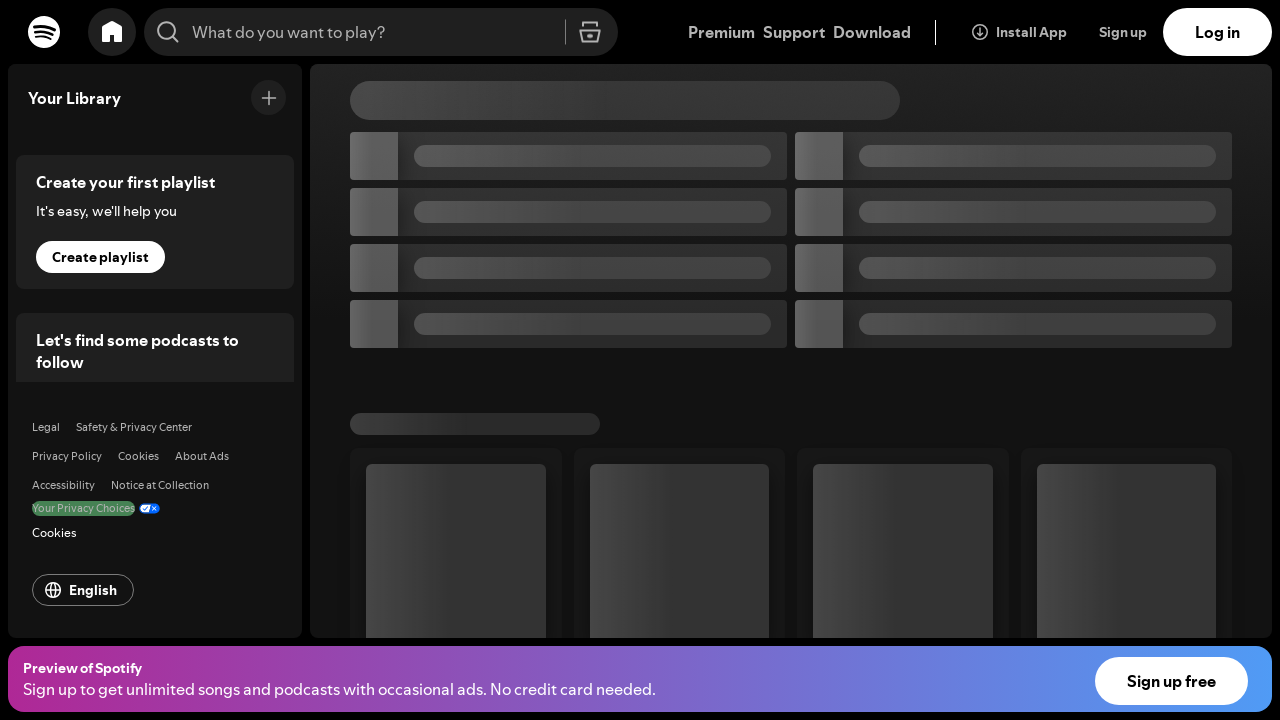

Waited for Spotify homepage to load (domcontentloaded)
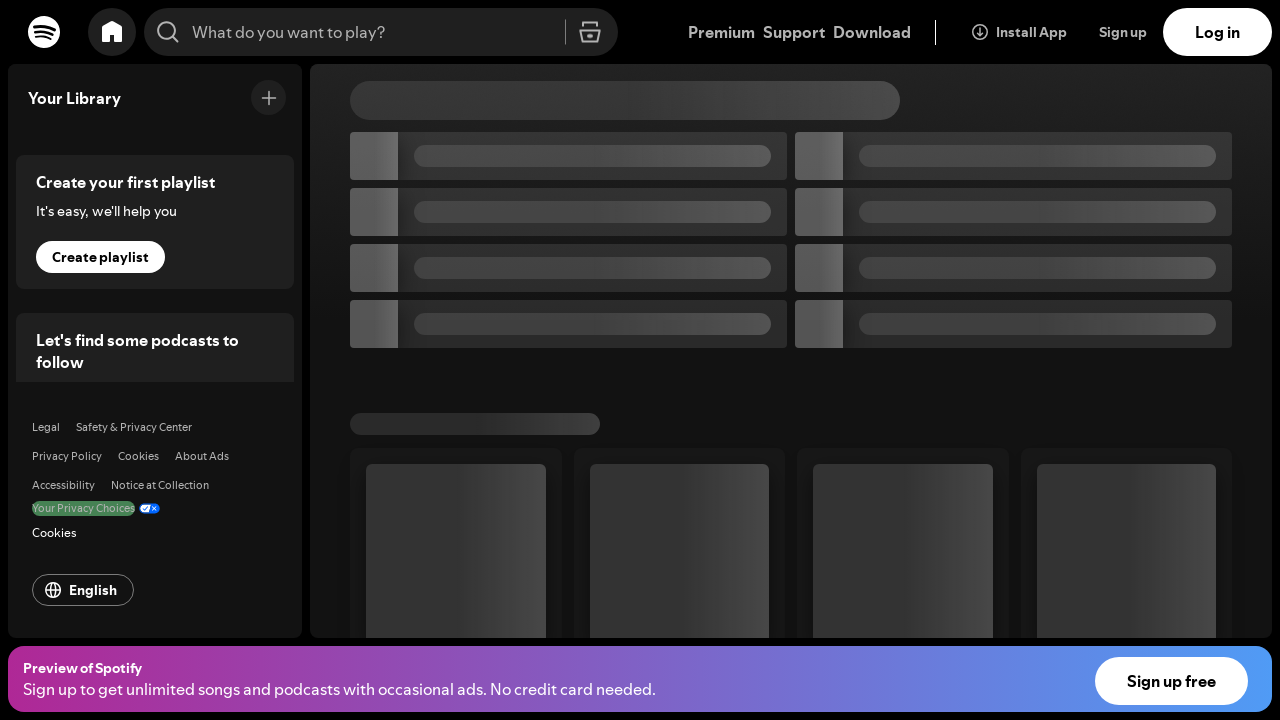

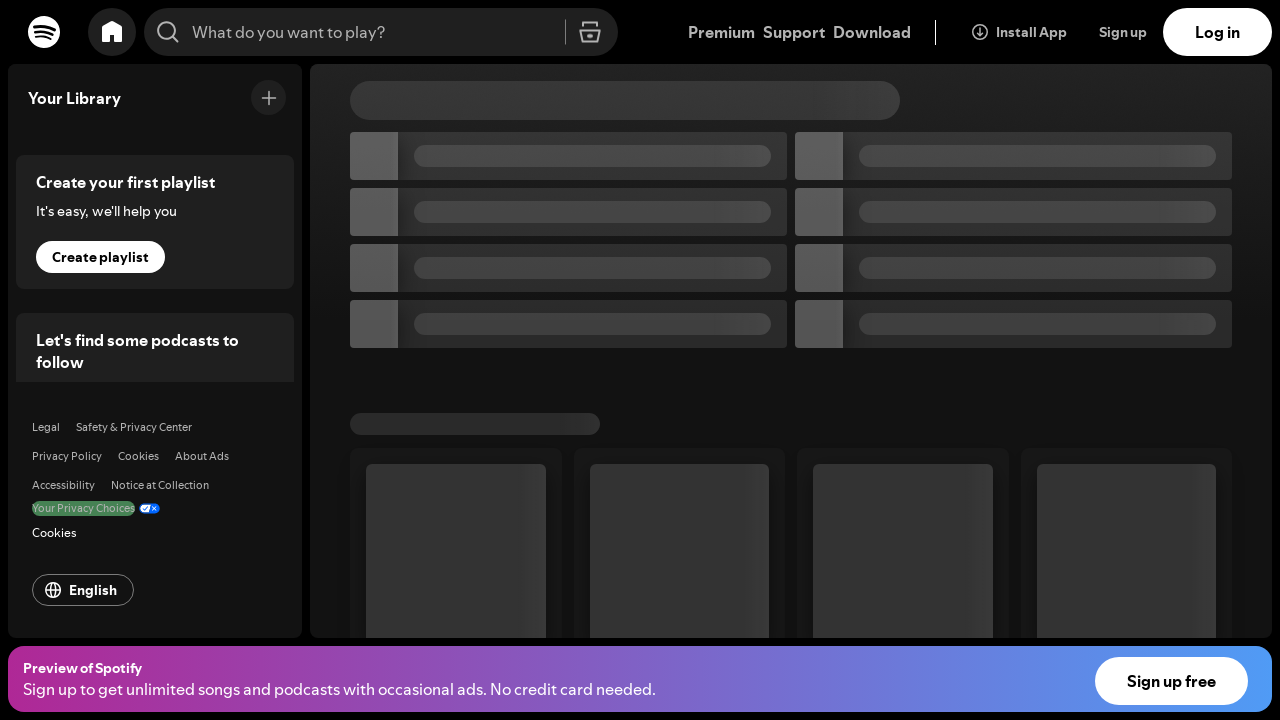